Tests checkbox interaction on a practice automation page by finding all checkboxes and clicking the one with value 'option2'

Starting URL: https://rahulshettyacademy.com/AutomationPractice/

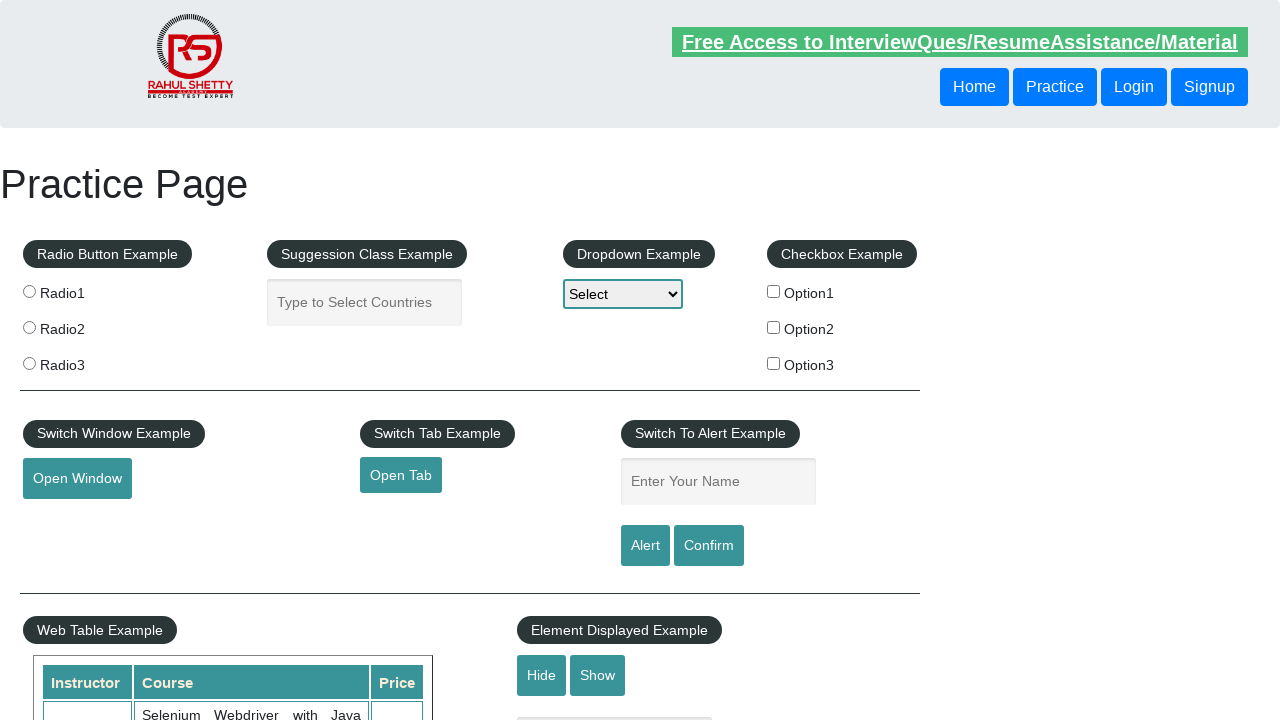

Waited for checkboxes to be present on the page
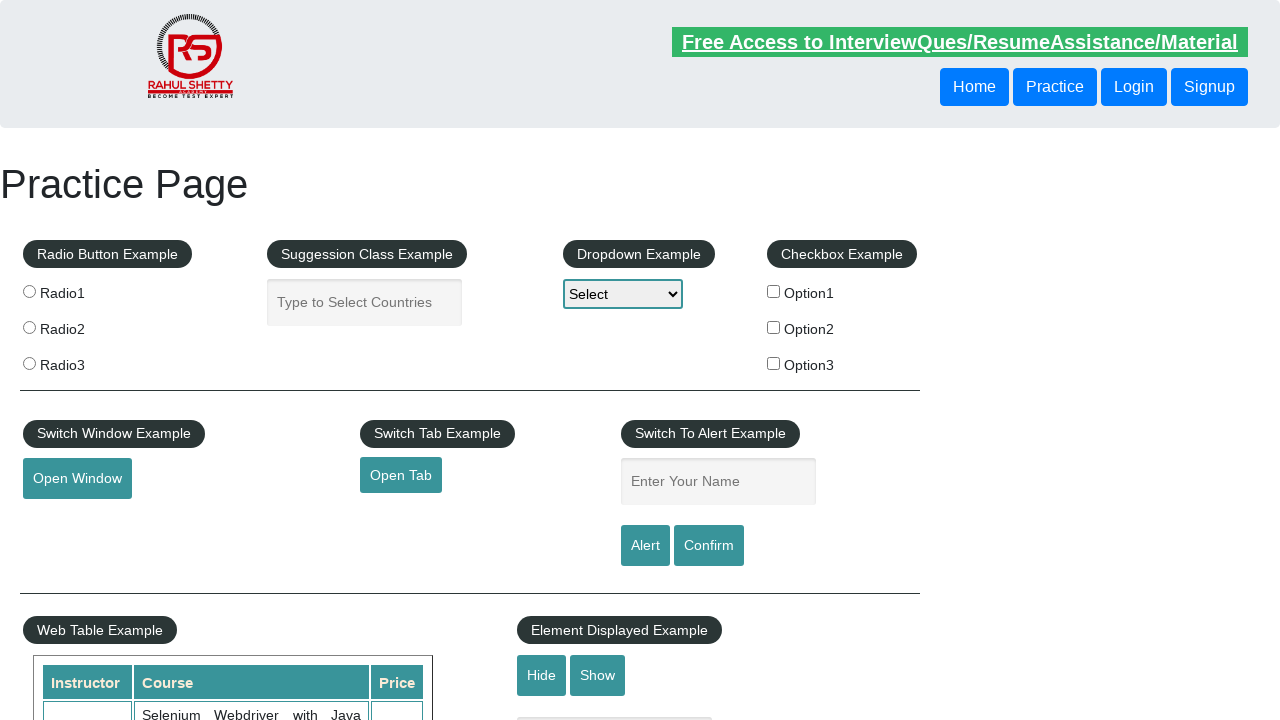

Located all checkbox elements
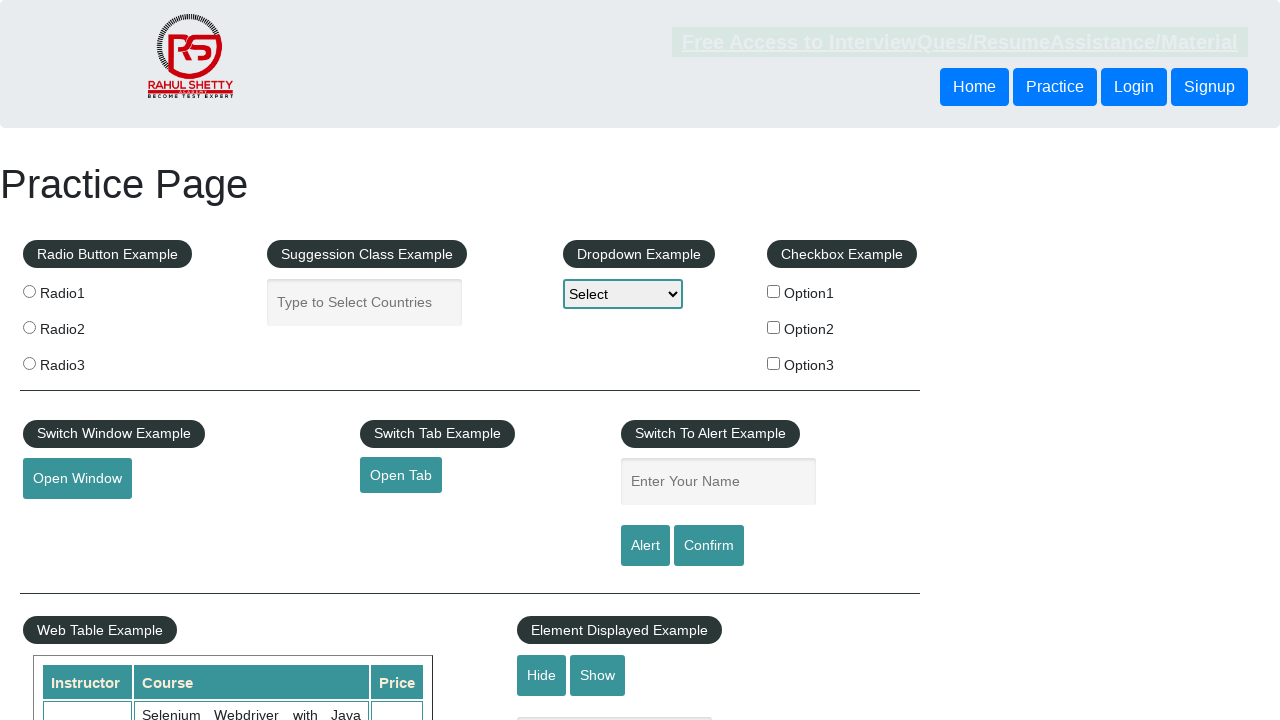

Found 3 total checkboxes on the page
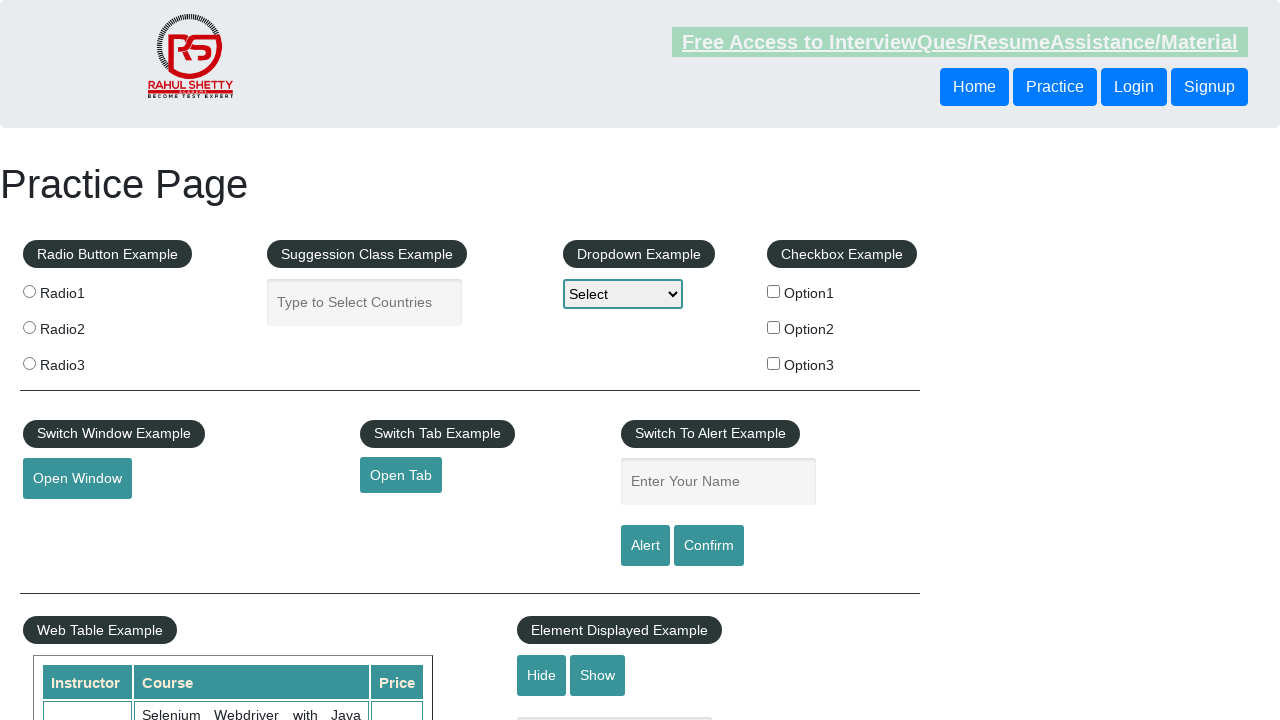

Retrieved checkbox at index 0
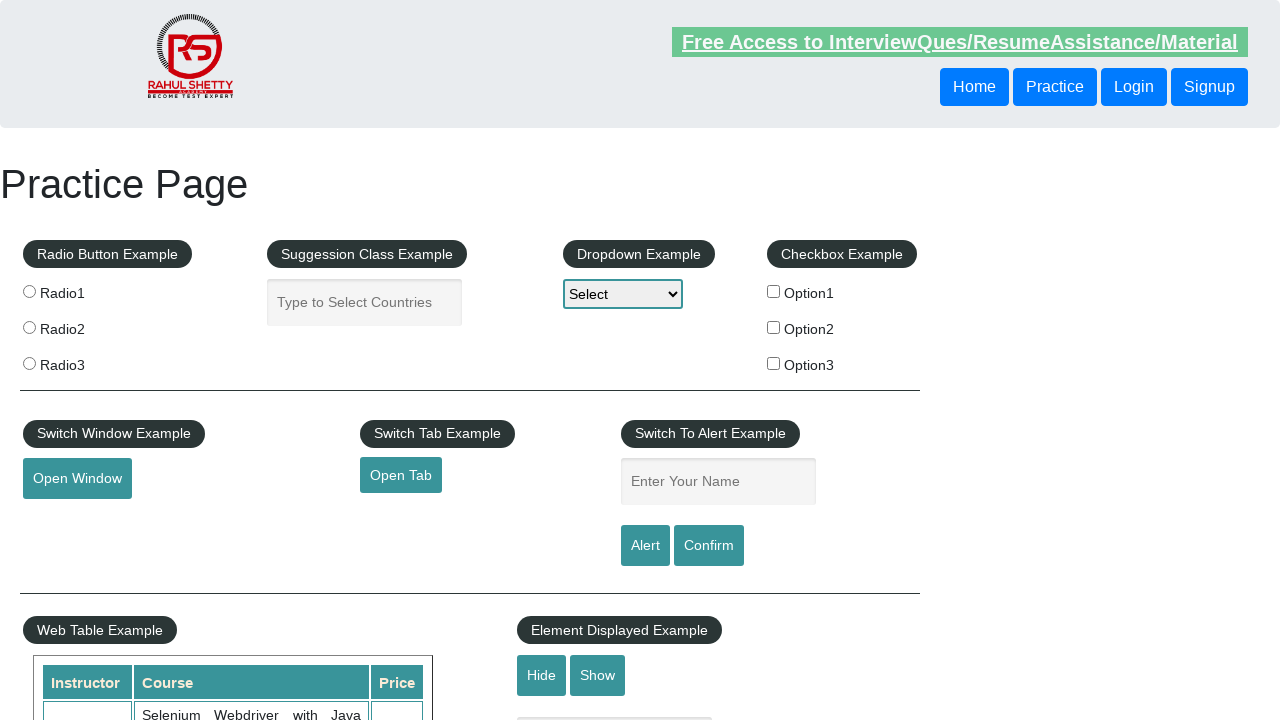

Retrieved checkbox at index 1
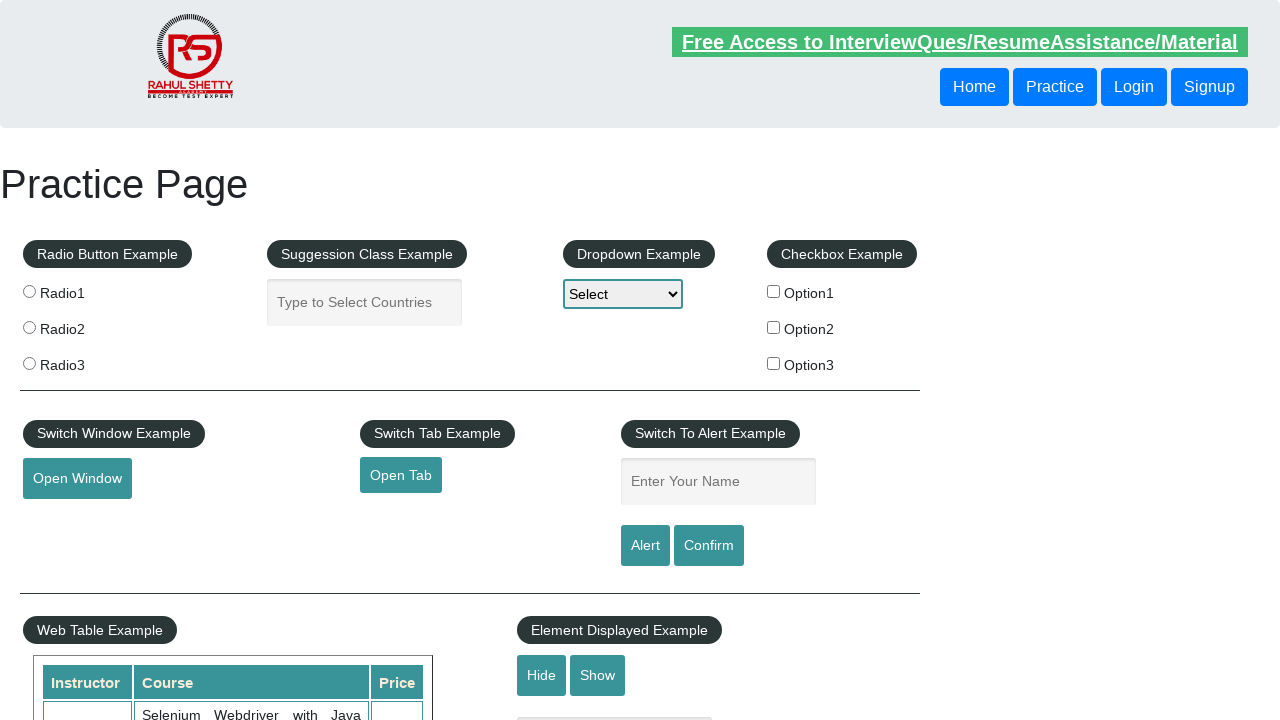

Found checkbox with value 'option2'
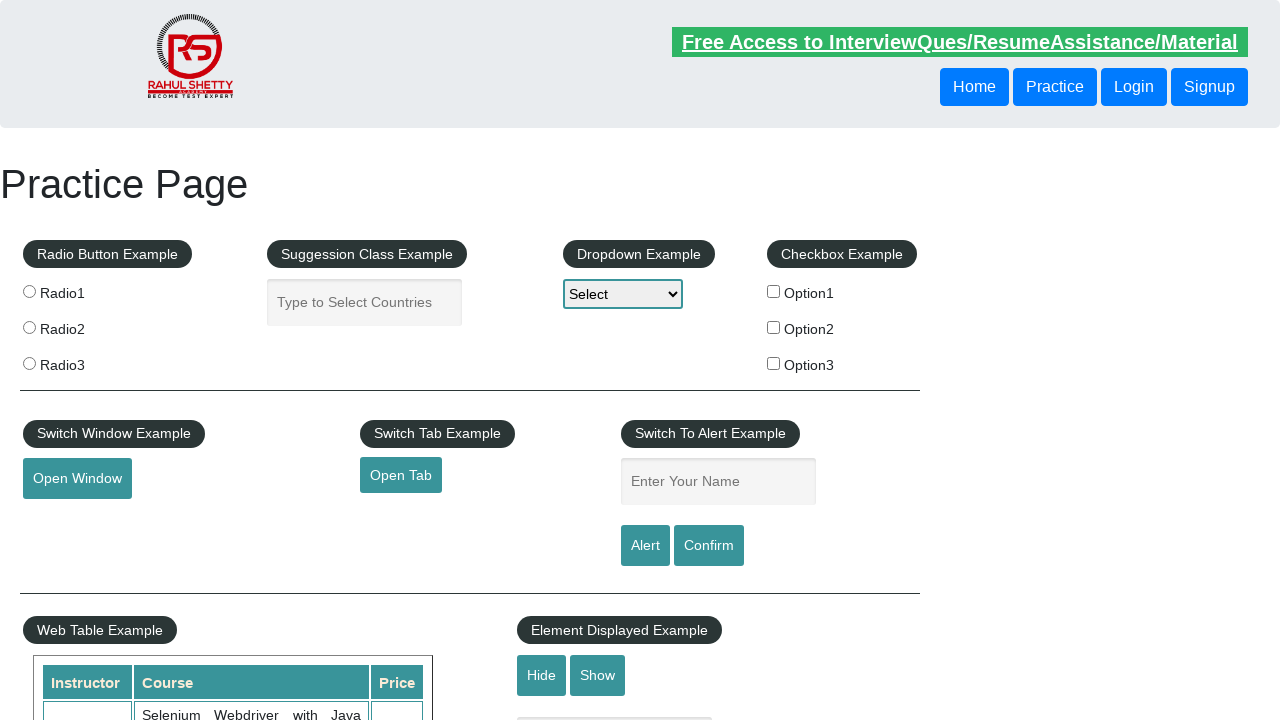

Clicked checkbox with value 'option2' at (774, 327) on input[type='checkbox'] >> nth=1
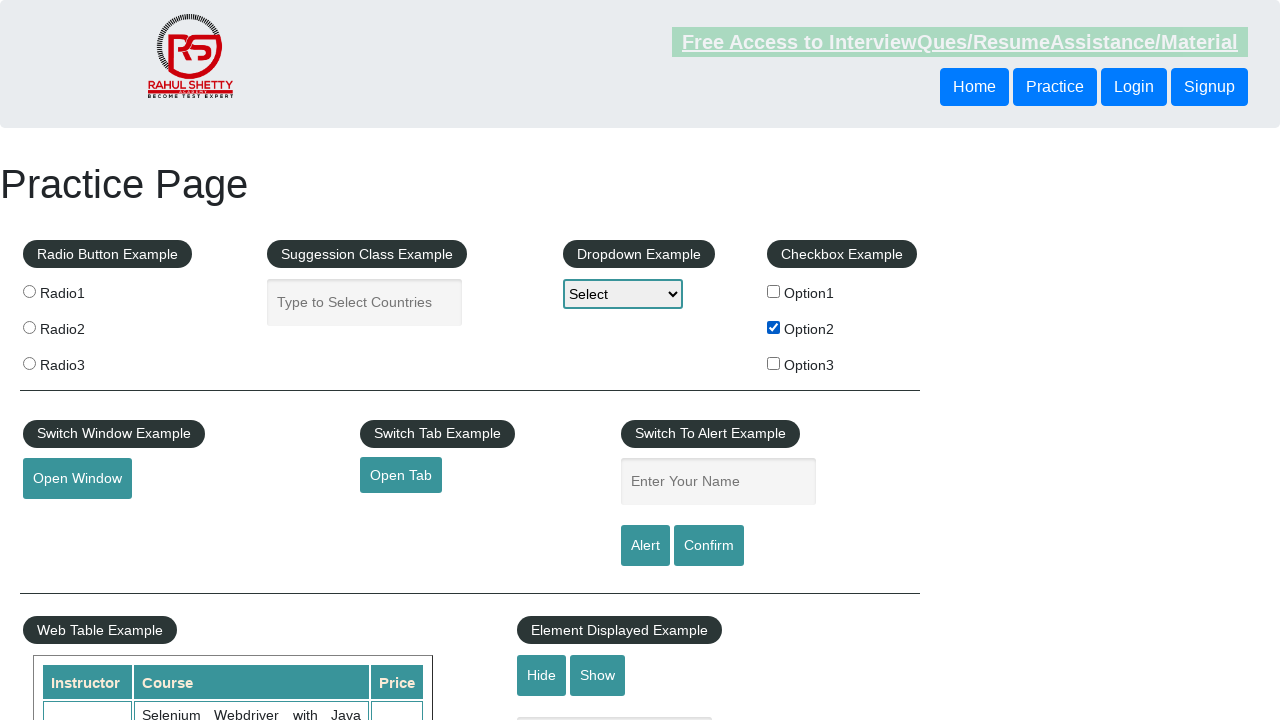

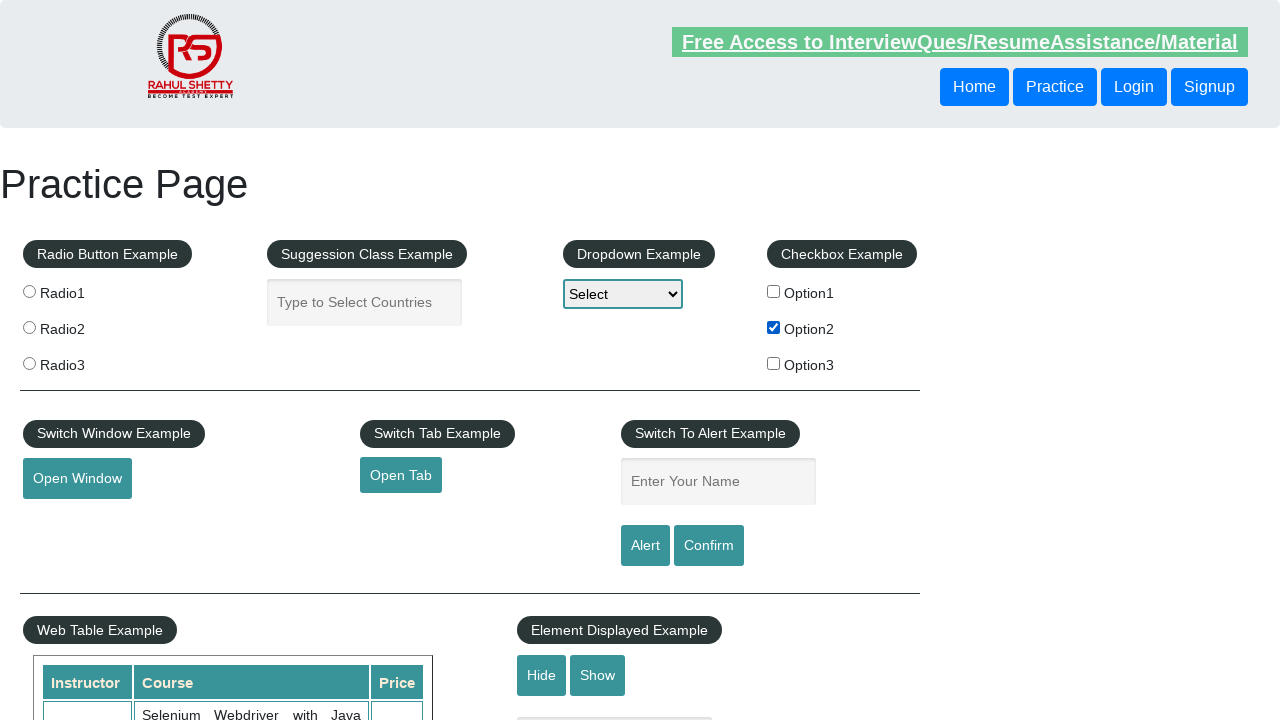